Navigates to the Bangladesh ICT Division government website and clicks on the "Vision and Mission" (ভিশন ও মিশন) link to navigate to that section.

Starting URL: https://ictd.gov.bd

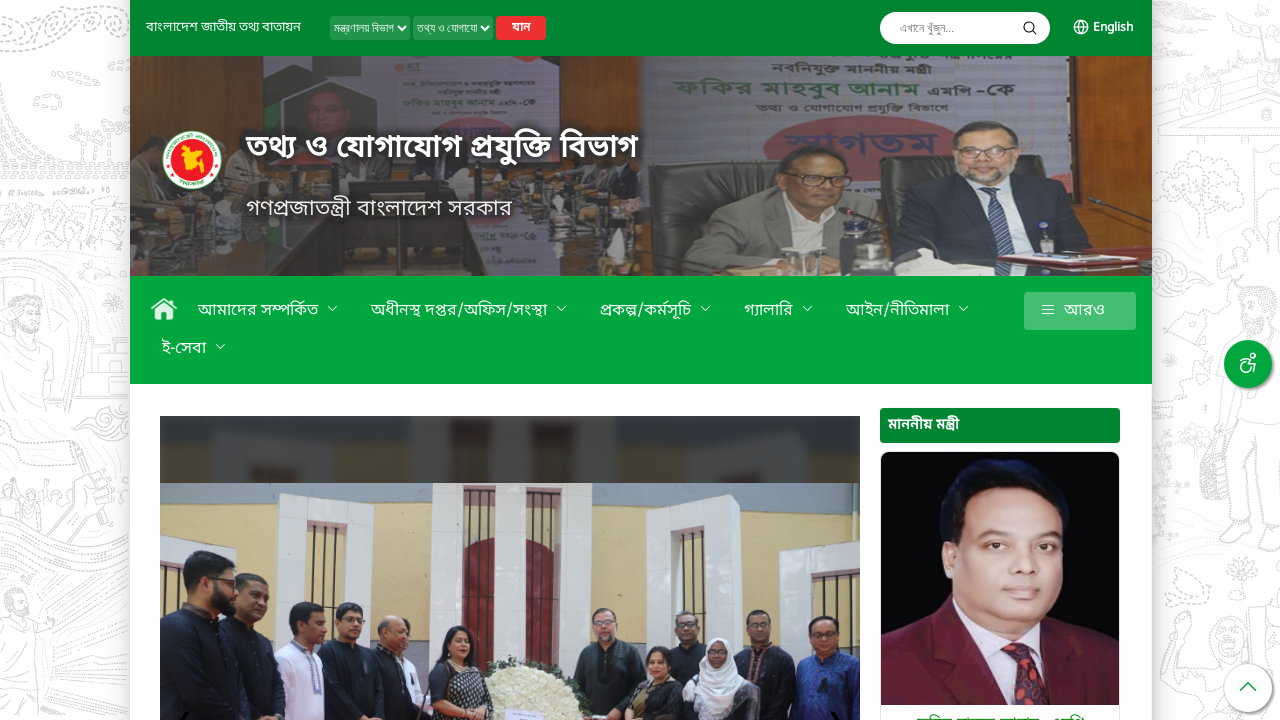

Navigated to Bangladesh ICT Division website (https://ictd.gov.bd)
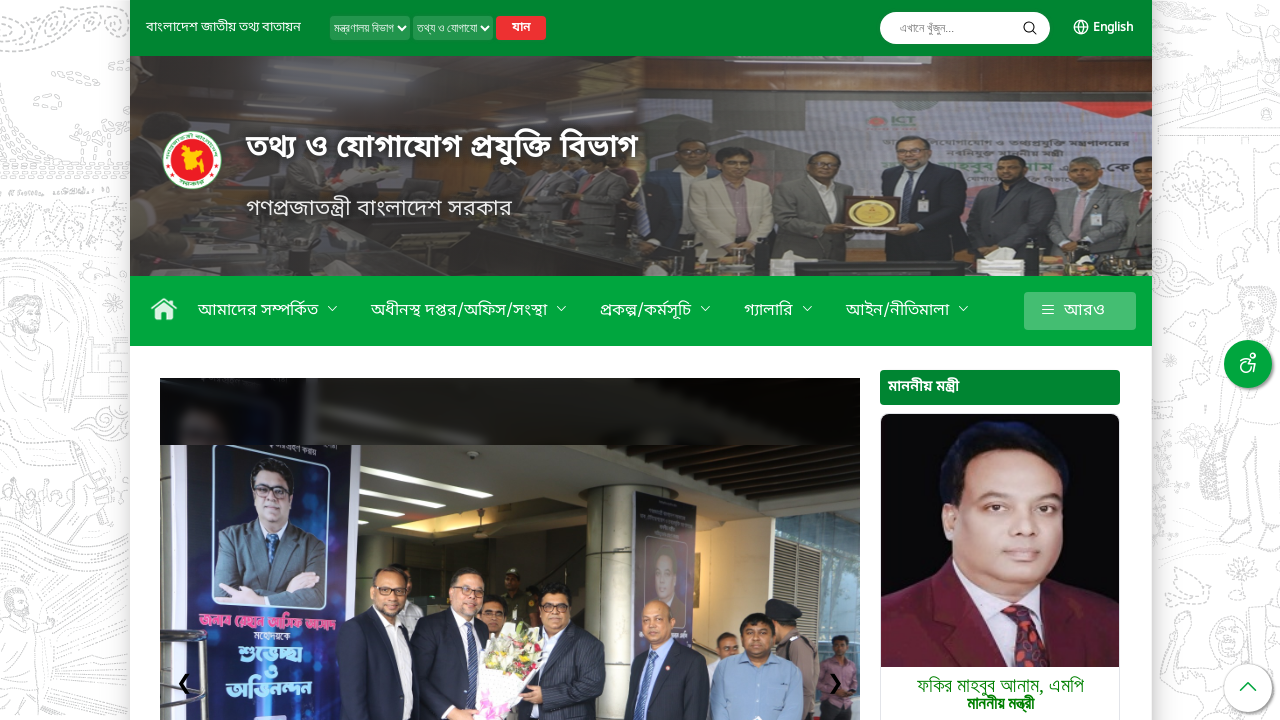

Clicked on 'Vision and Mission' (ভিশন ও মিশন) link at (254, 360) on a:text('ভিশন ও মিশন')
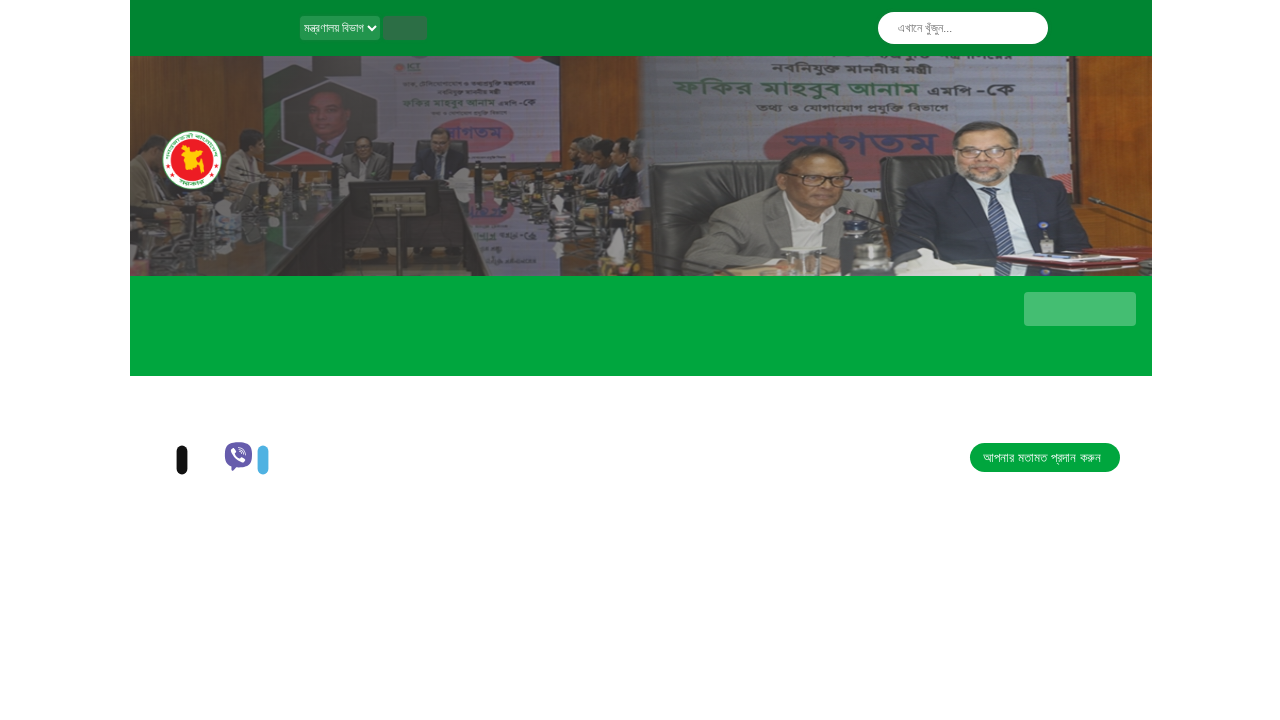

Waited for page to load and network to become idle
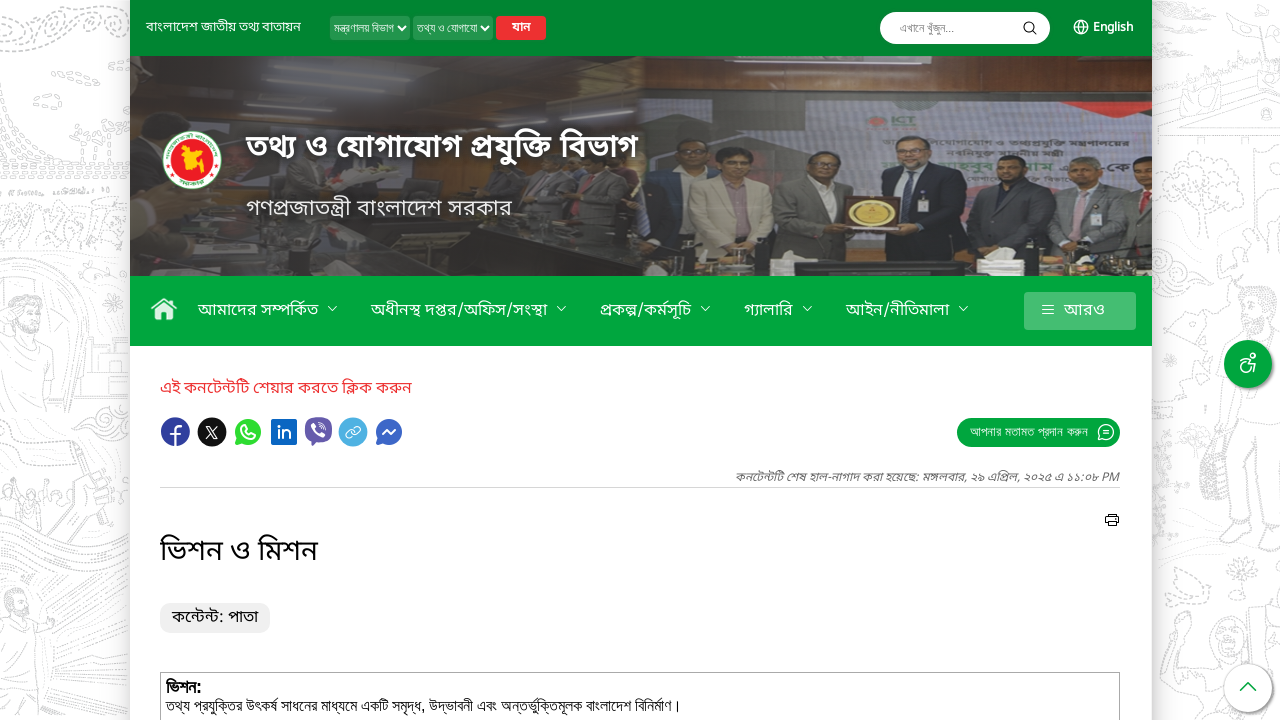

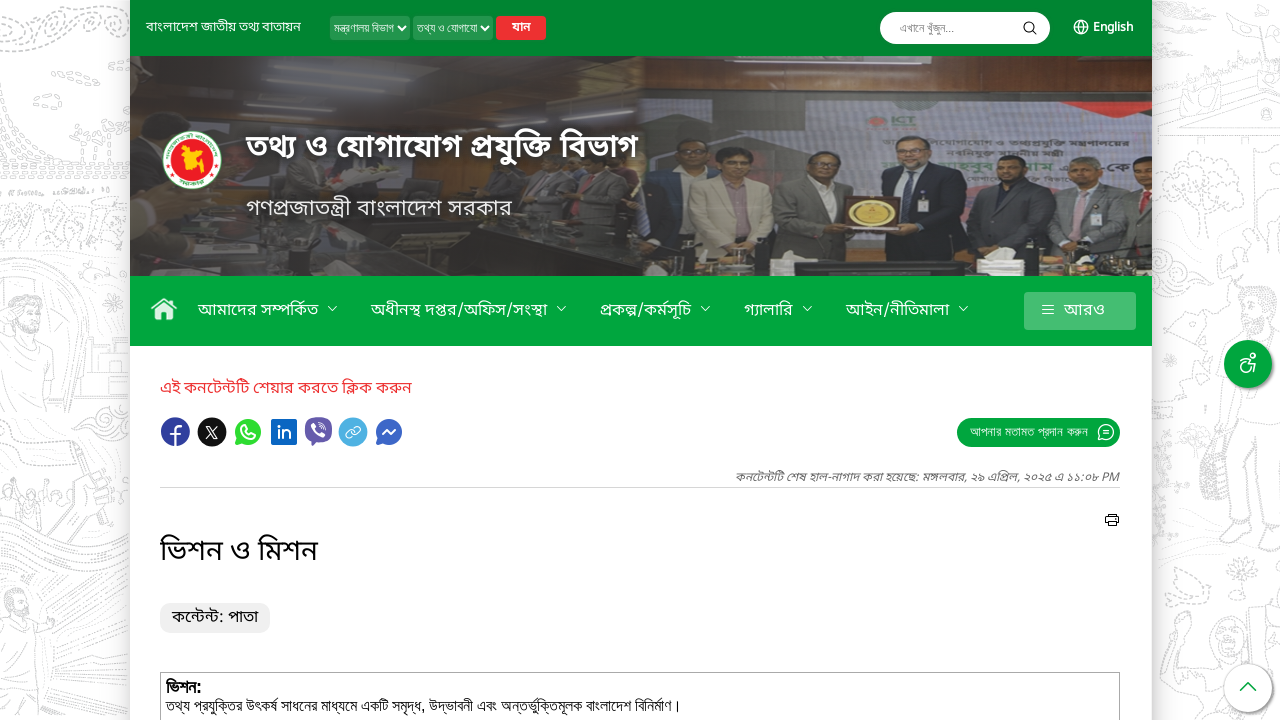